Tests window popup handling by navigating to a practice page and clicking a button that opens new browser windows, then retrieves the window handles.

Starting URL: https://www.hyrtutorials.com/p/window-handles-practice.html

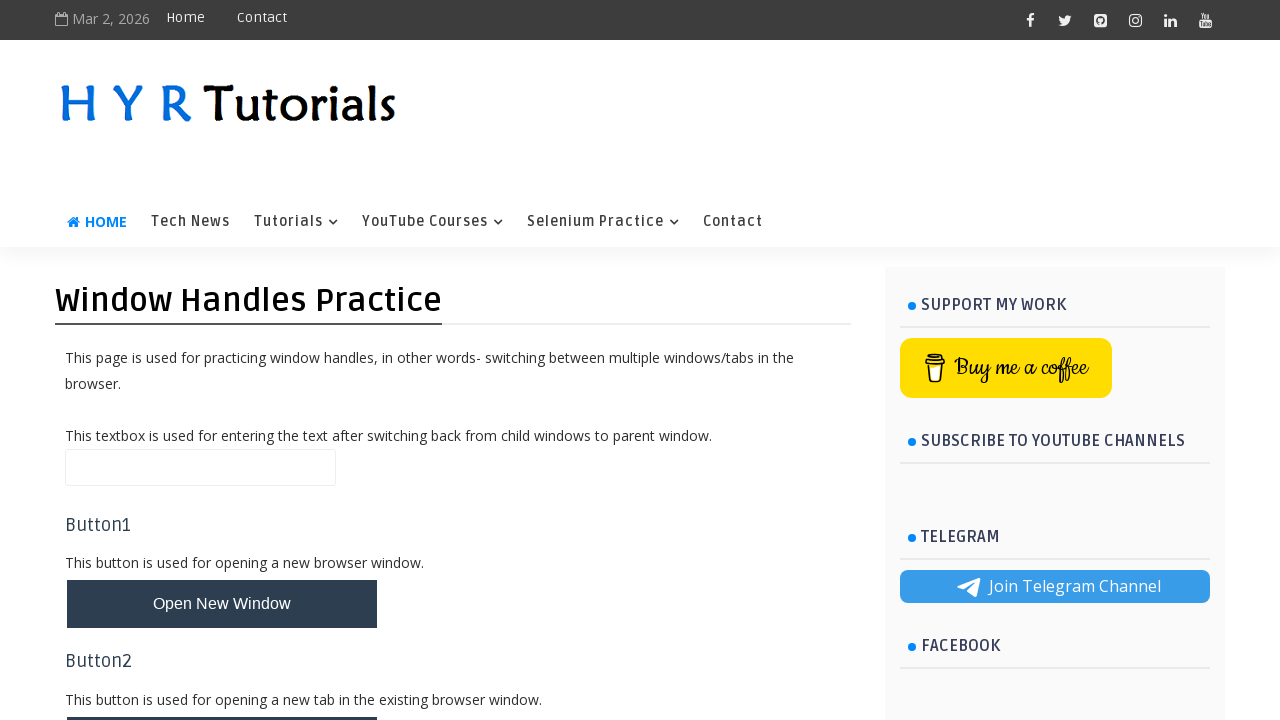

Navigated to window handles practice page
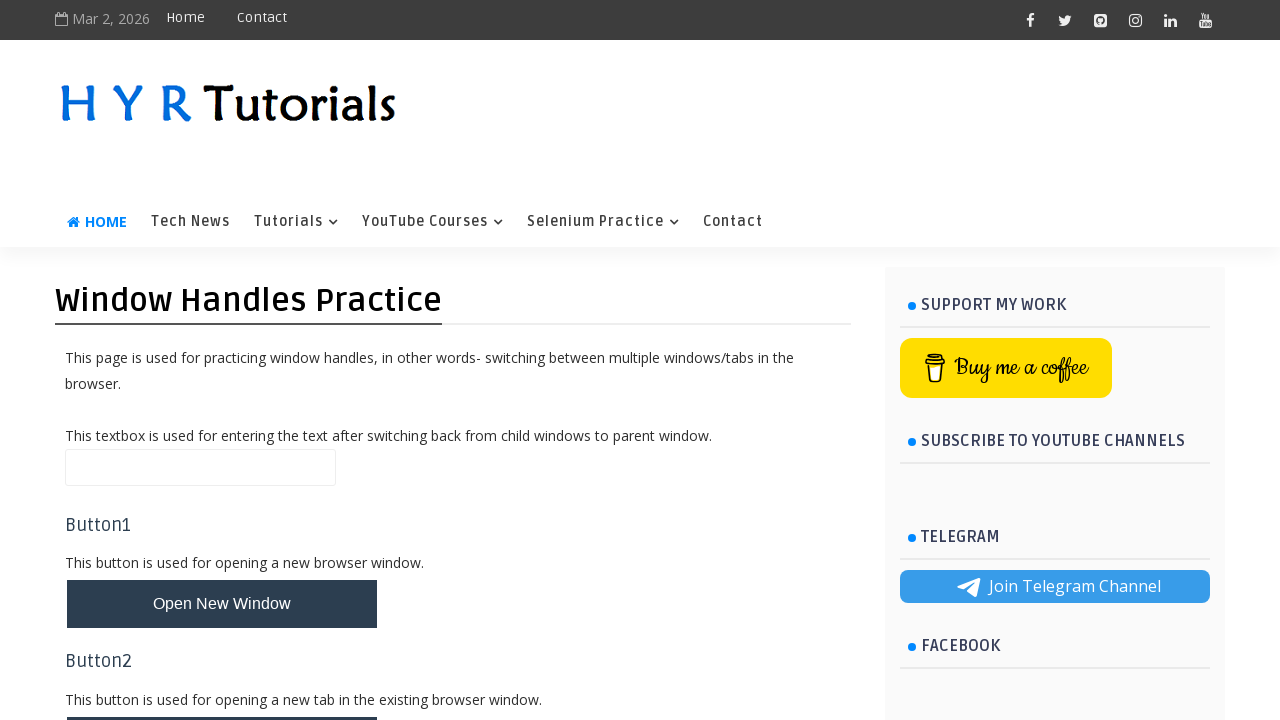

Page loaded (domcontentloaded)
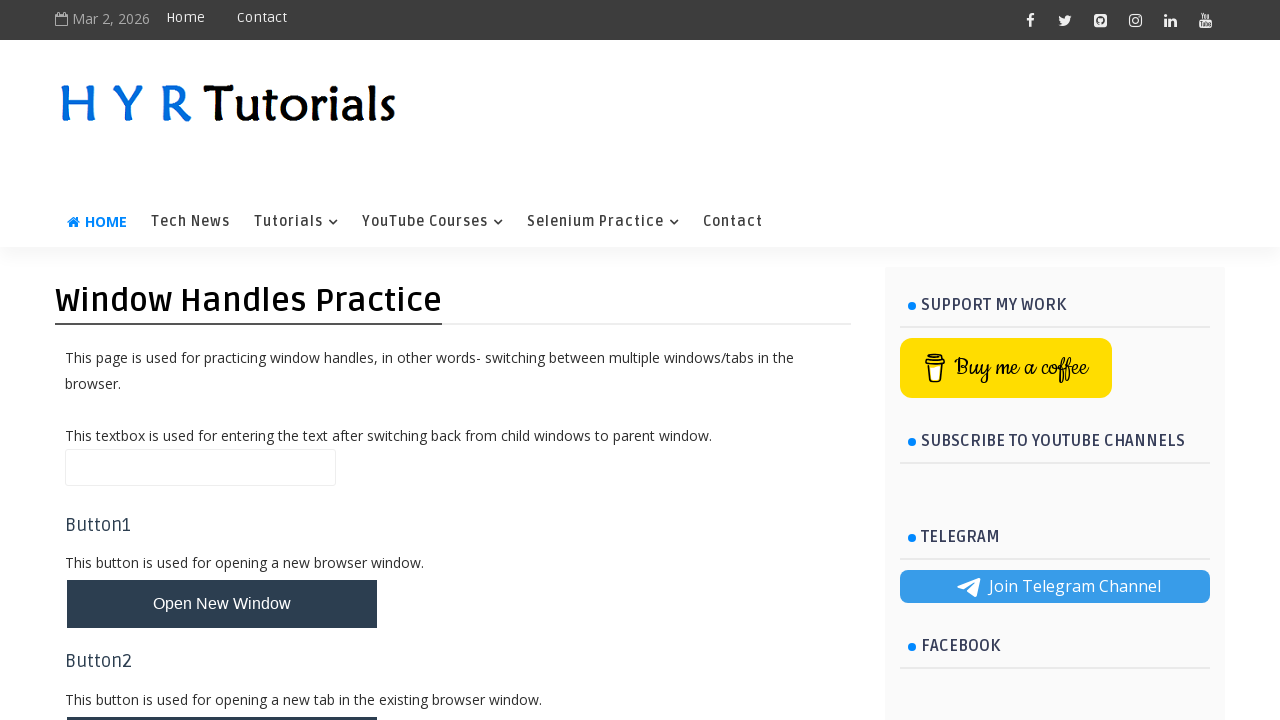

Clicked button to open new windows at (222, 361) on button#newWindowsBtn
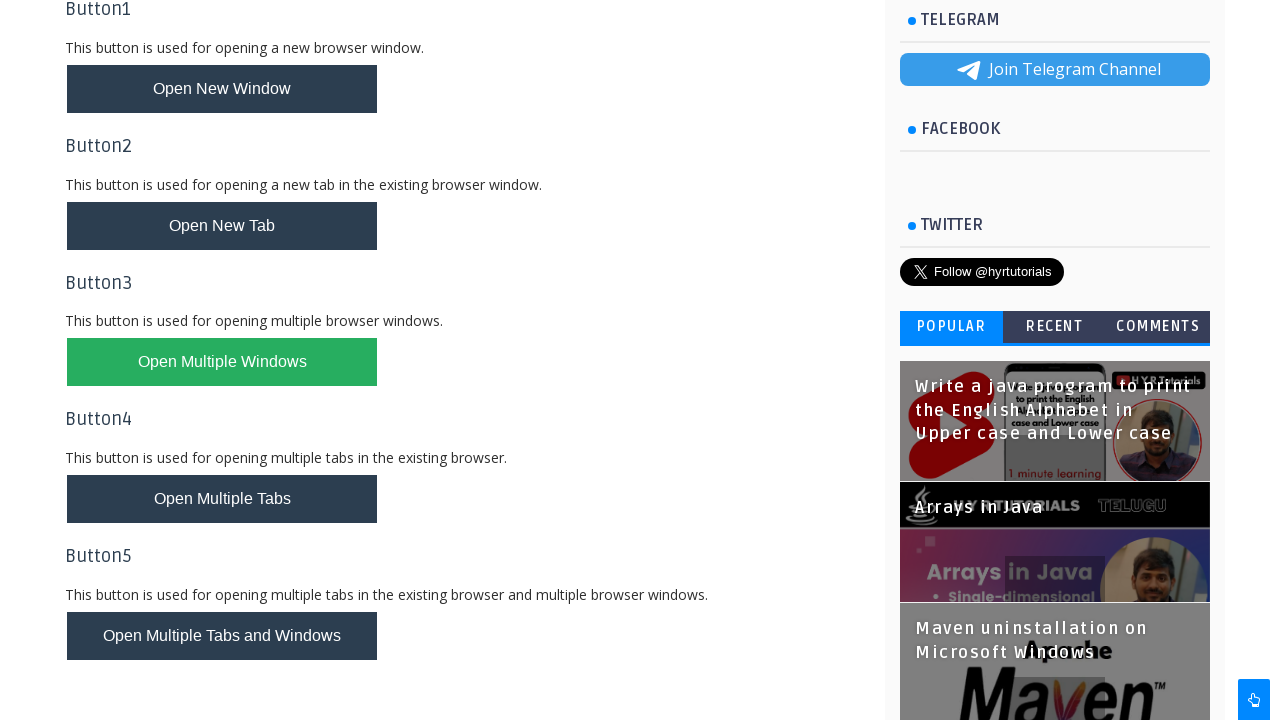

Waited for new windows to open
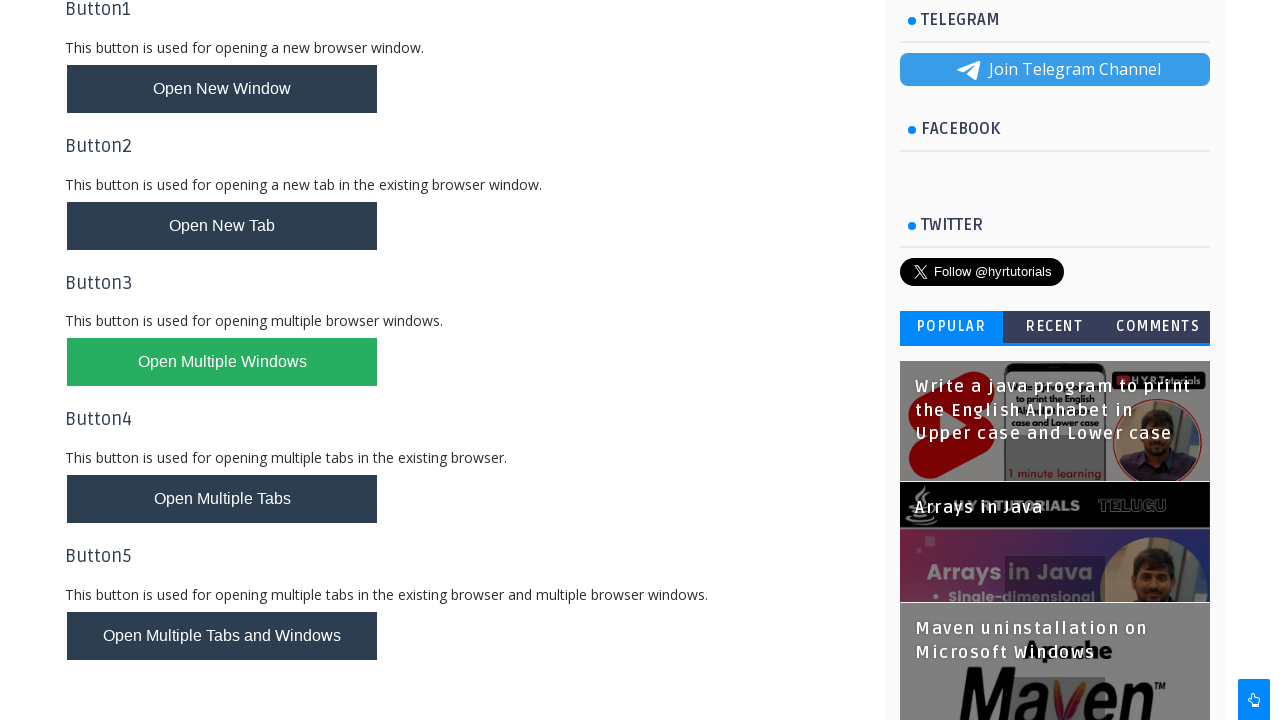

Retrieved all window handles - total windows: 3
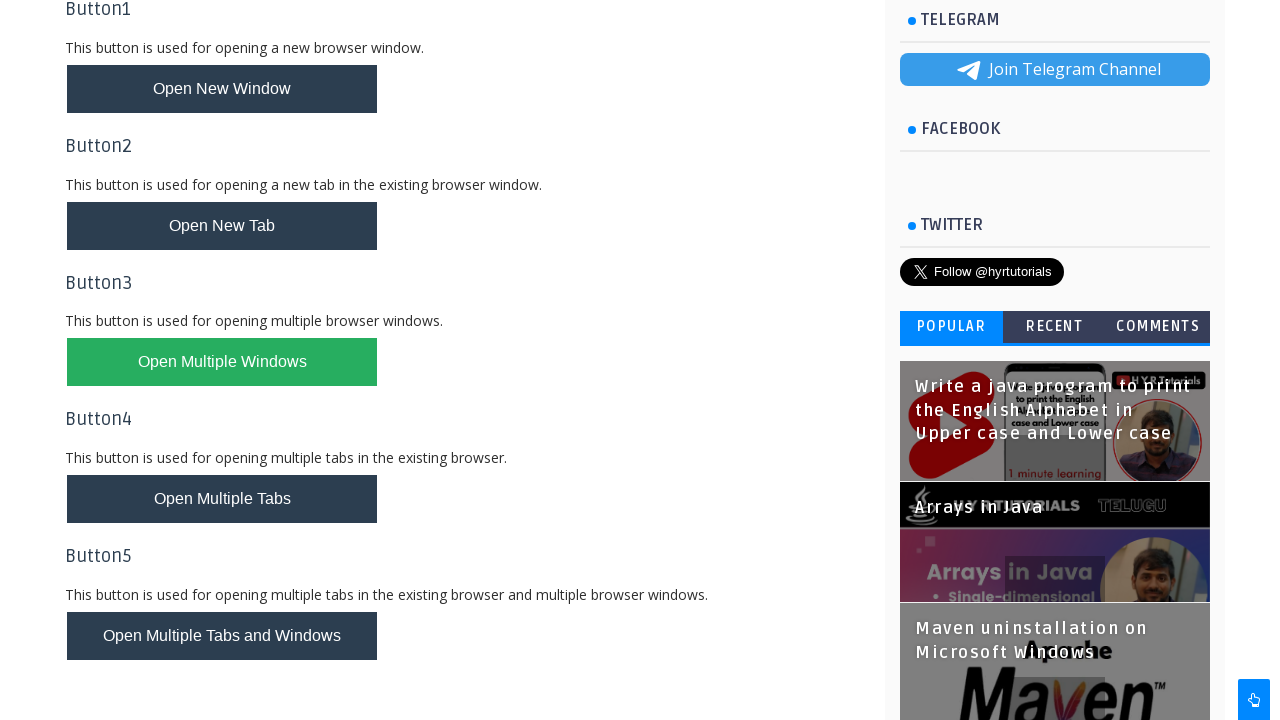

Retrieved information for window 0: https://www.hyrtutorials.com/p/window-handles-practice.html
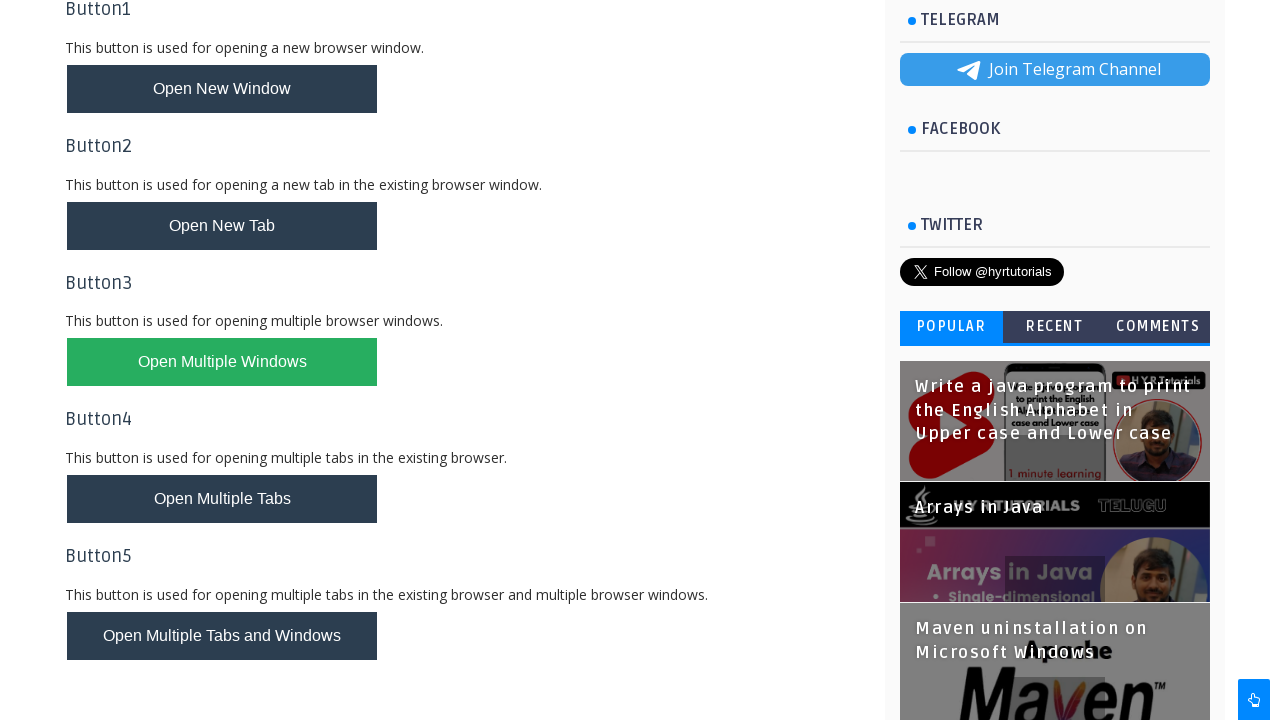

Retrieved information for window 1: https://www.hyrtutorials.com/p/basic-controls.html
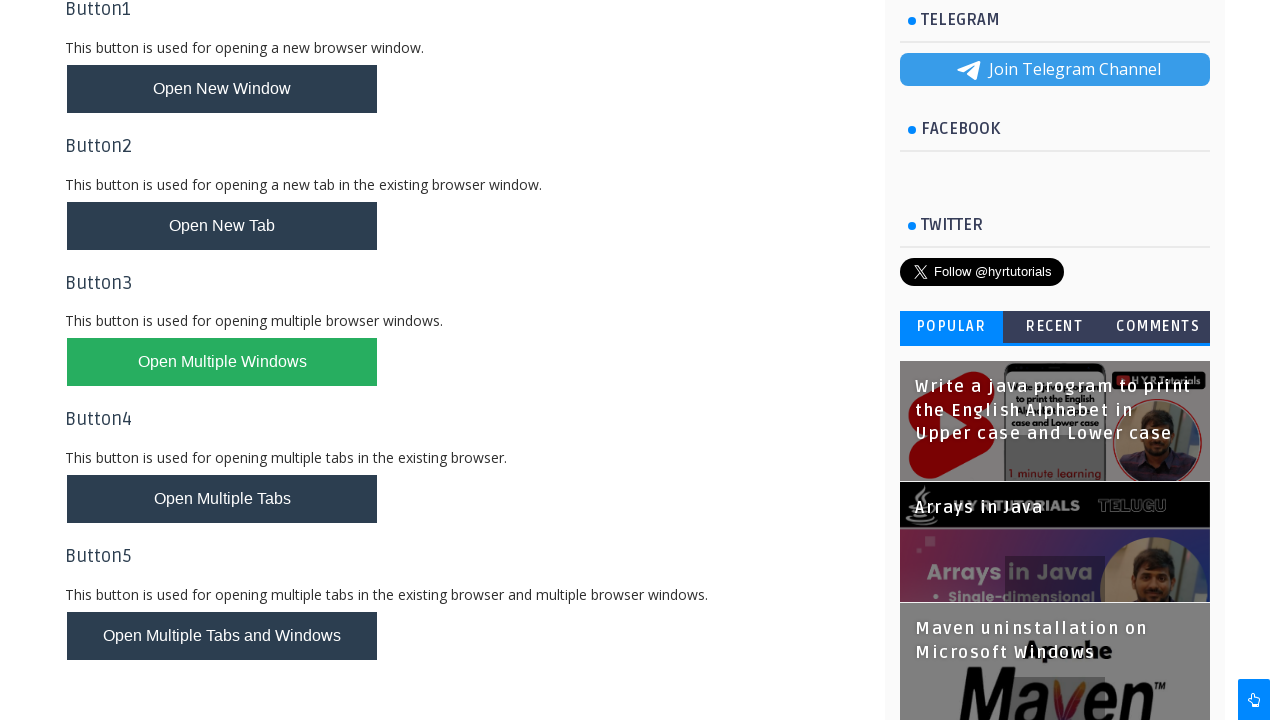

Retrieved information for window 2: https://www.hyrtutorials.com/p/add-padding-to-containers.html
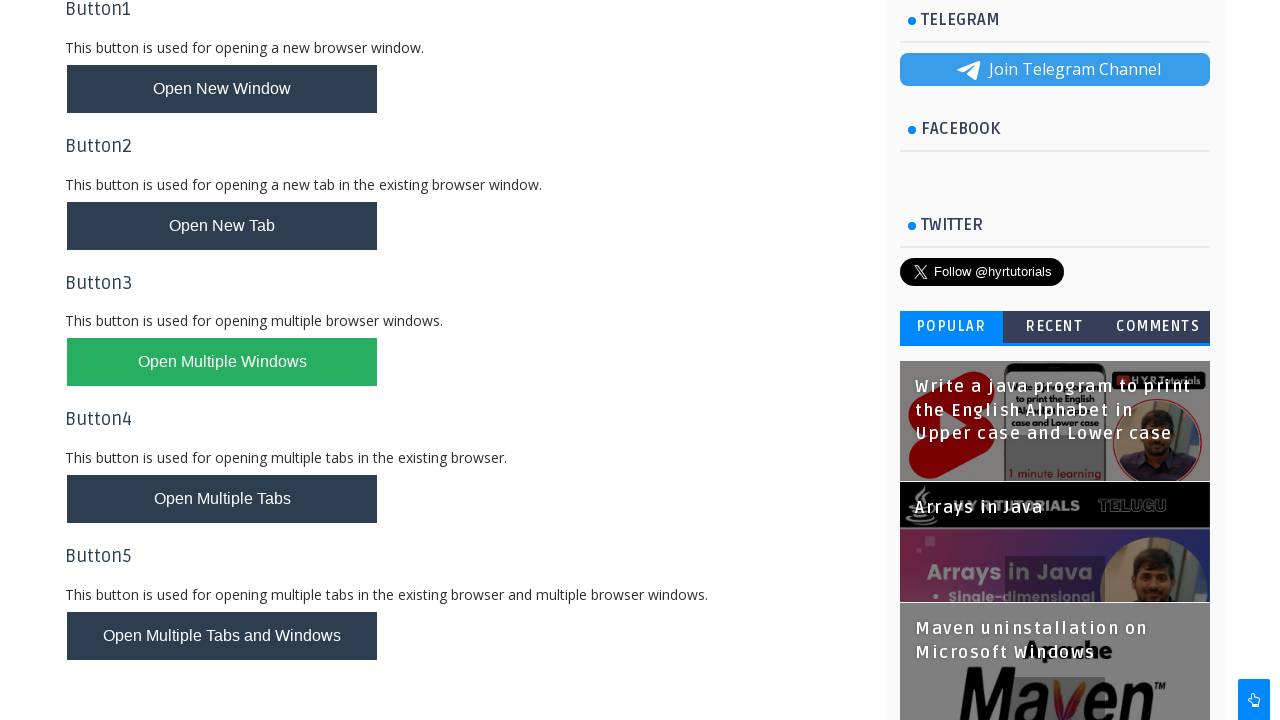

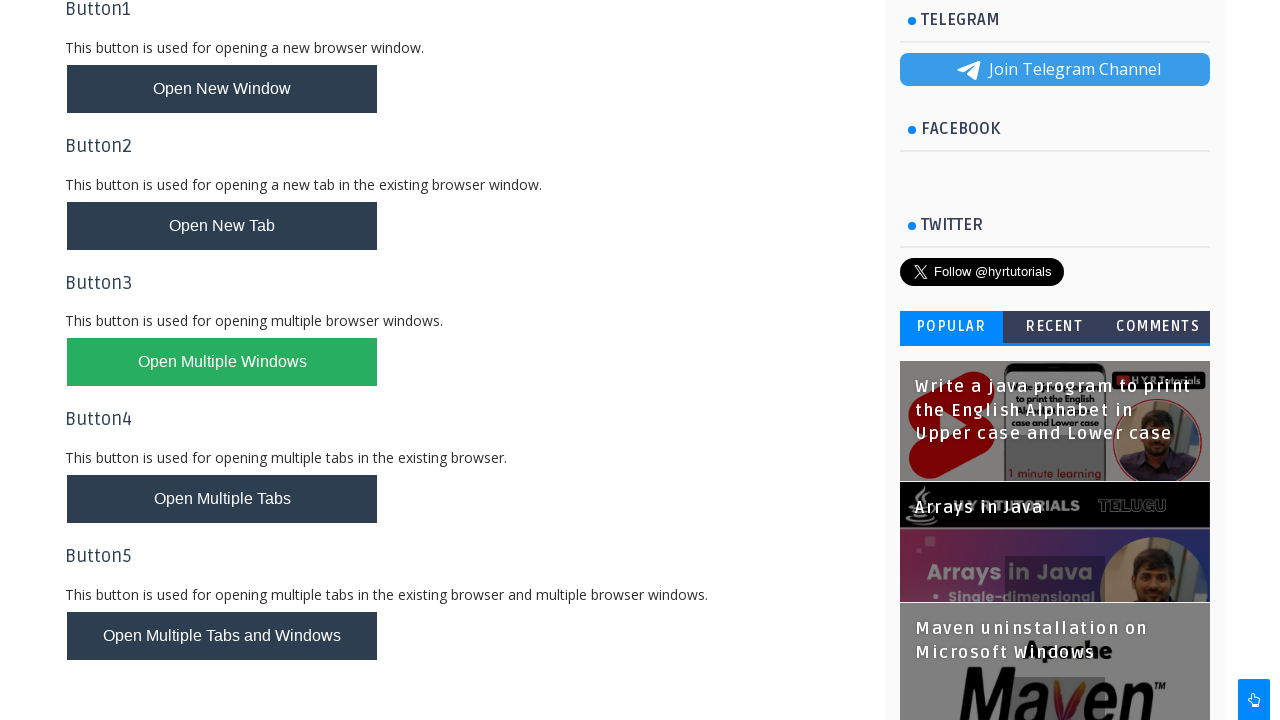